Tests radio button selection functionality by clicking through three different radio button options in sequence

Starting URL: https://formy-project.herokuapp.com/radiobutton

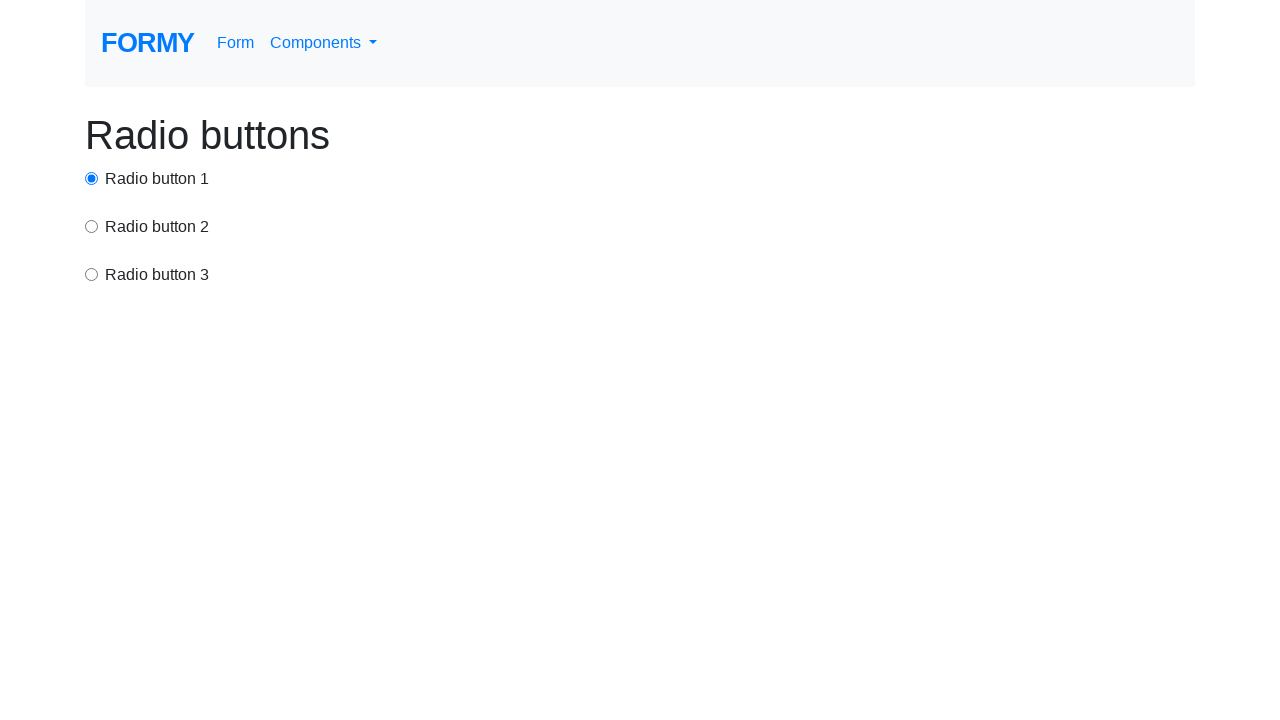

Clicked first radio button option at (92, 178) on #radio-button-1
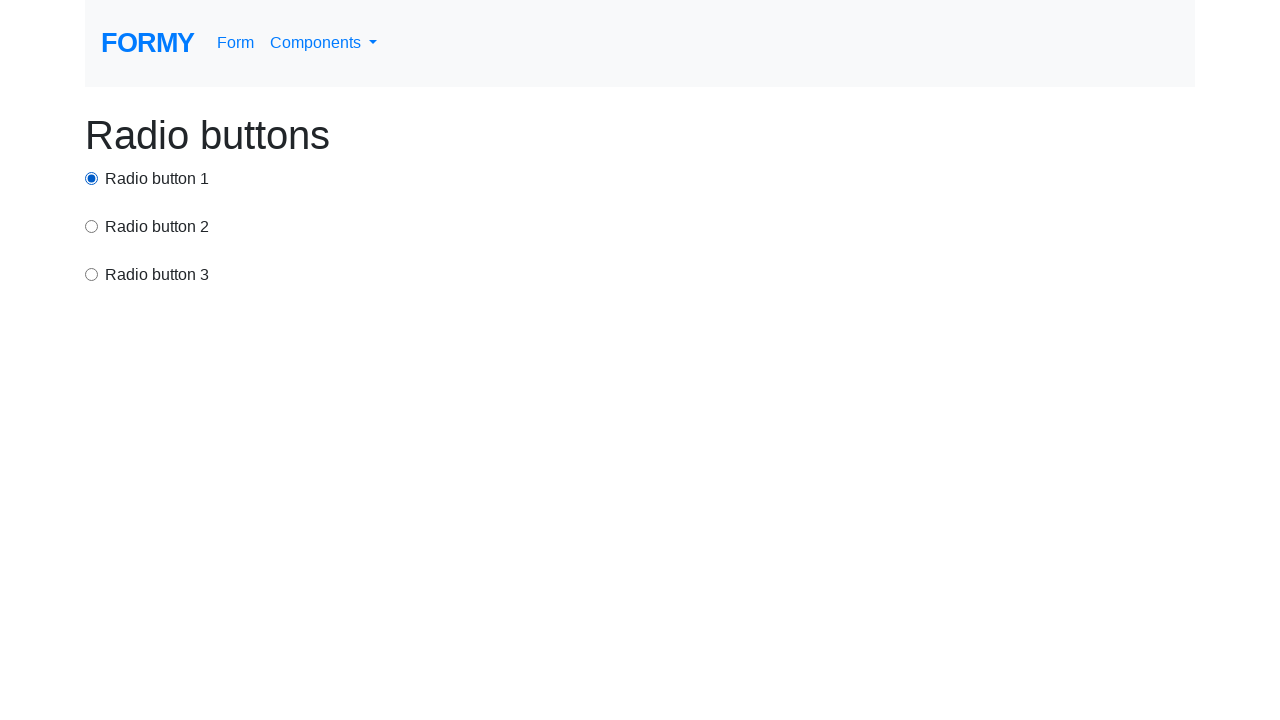

Clicked second radio button option at (92, 226) on input[value='option2']
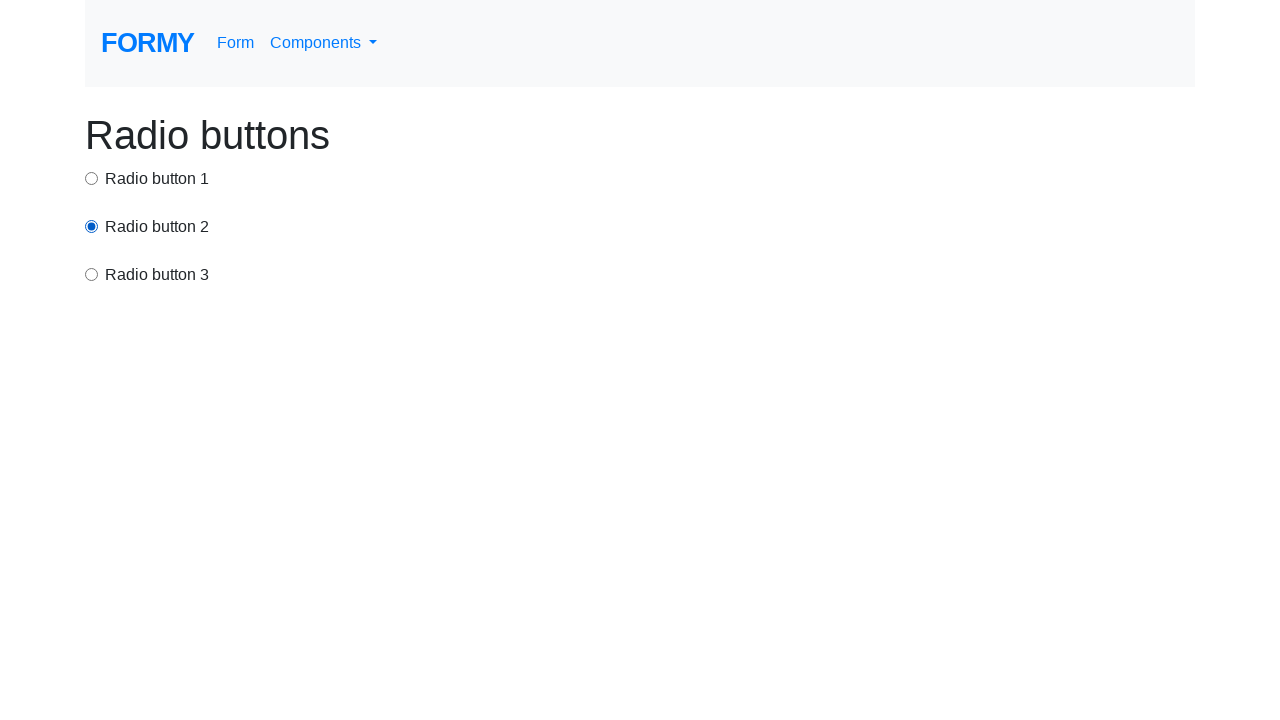

Clicked third radio button option at (92, 274) on input[value='option3']
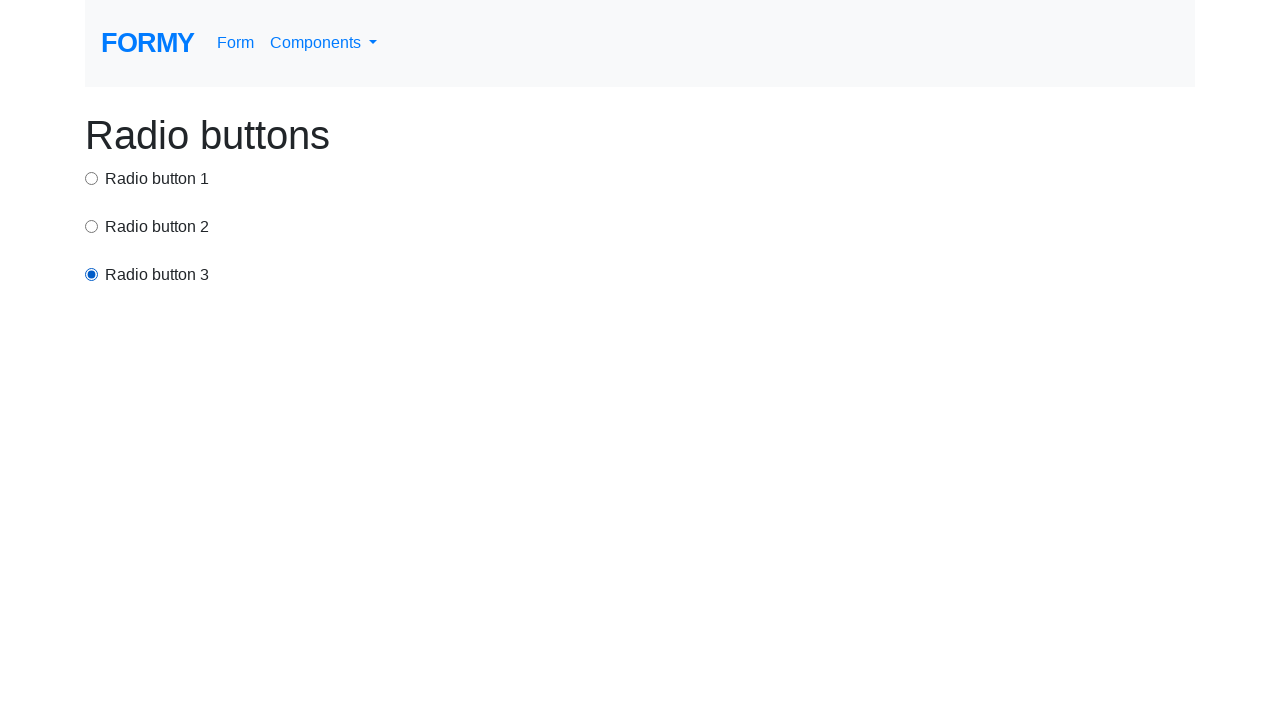

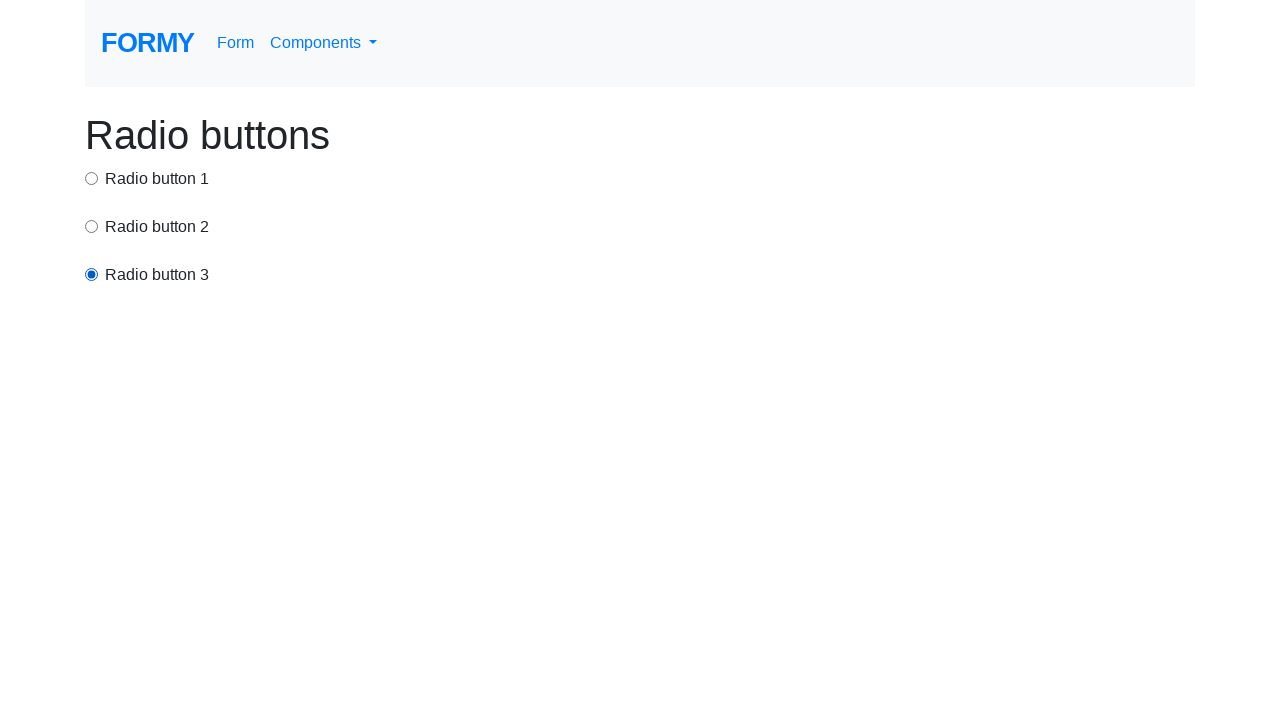